Tests double-click functionality on W3Schools demo page by entering text in a field and double-clicking a button to copy text between fields

Starting URL: https://www.w3schools.com/tags/tryit.asp?filename=tryhtml5_ev_ondblclick3

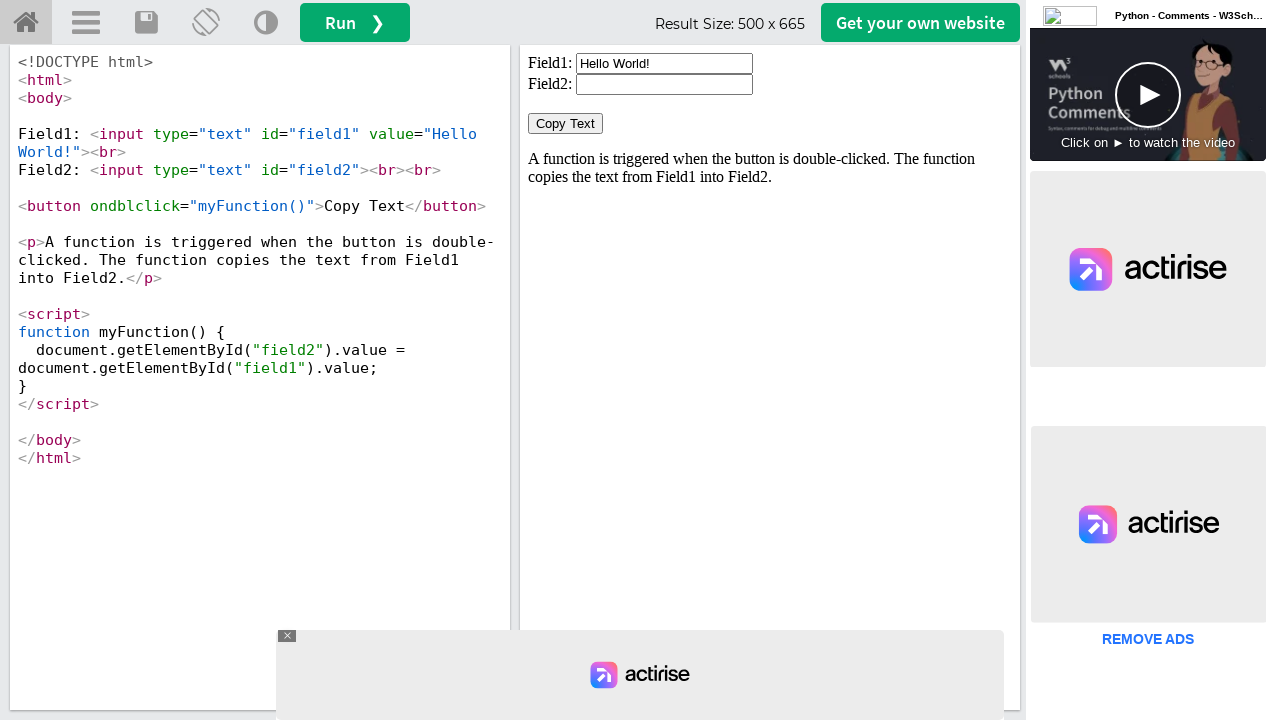

Located iframe containing the double-click demo
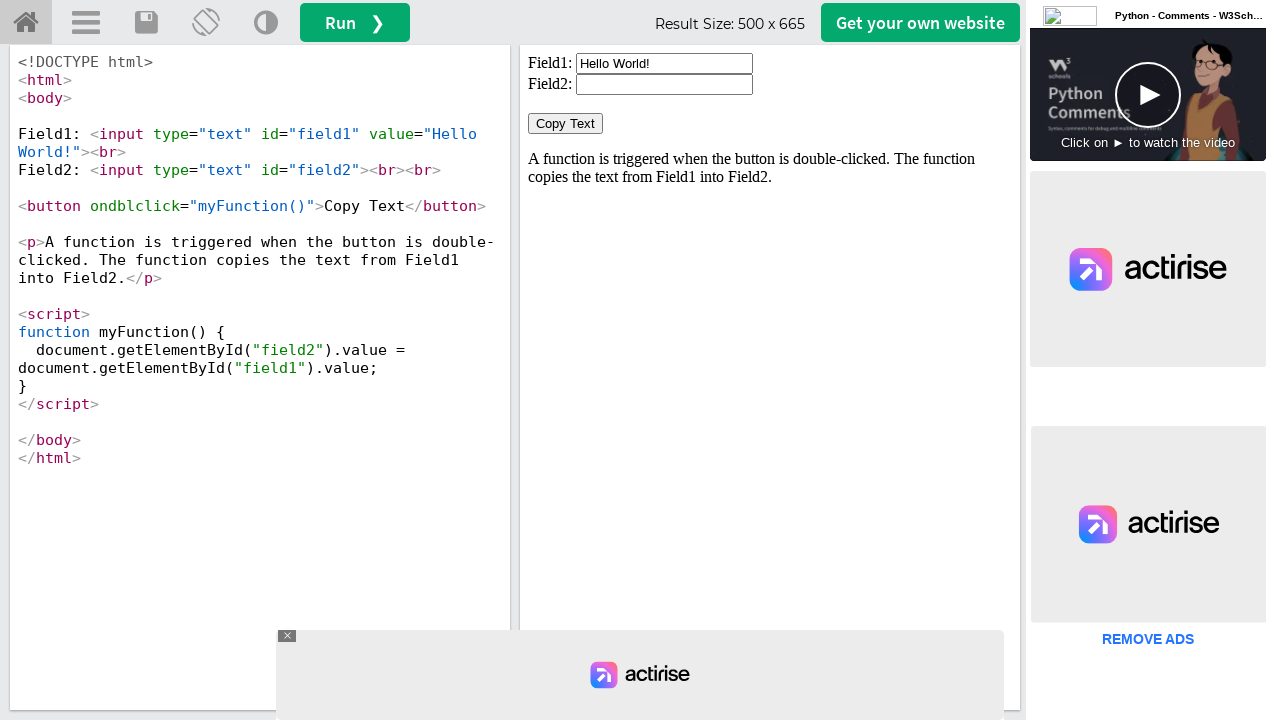

Cleared the first text field on iframe[id='iframeResult'] >> internal:control=enter-frame >> #field1
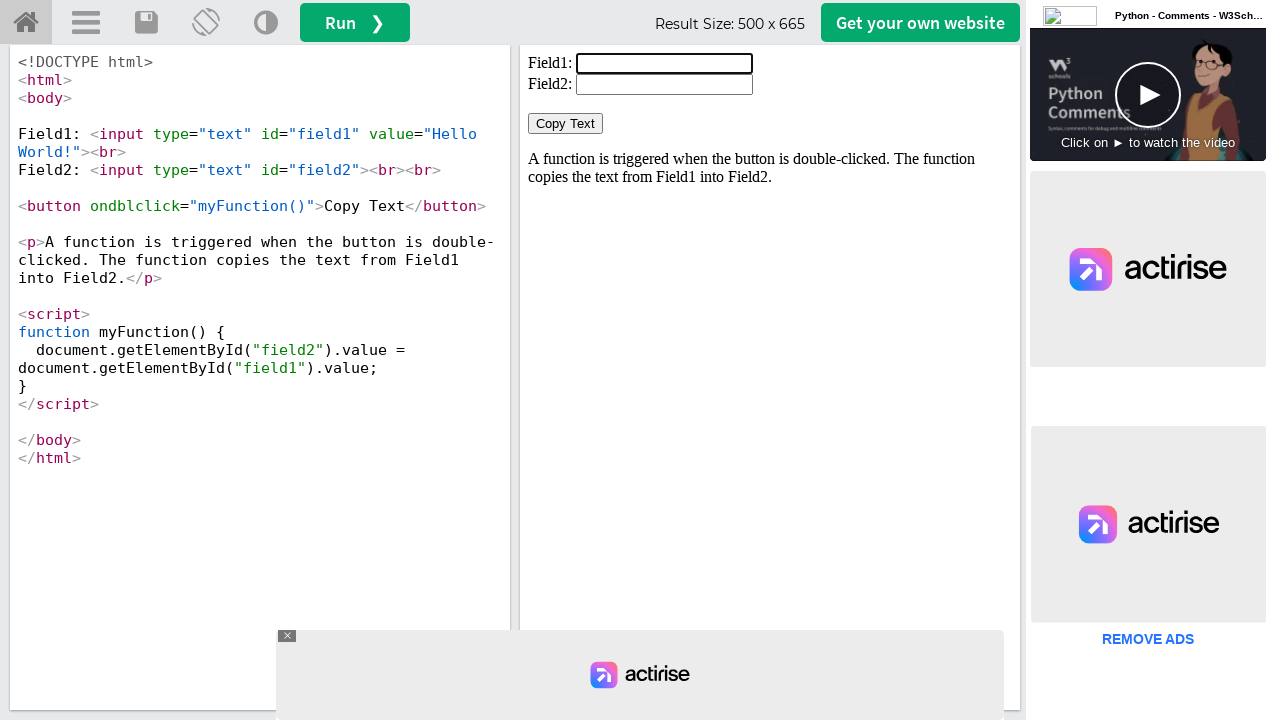

Entered 'WELCOME' text into the first field on iframe[id='iframeResult'] >> internal:control=enter-frame >> #field1
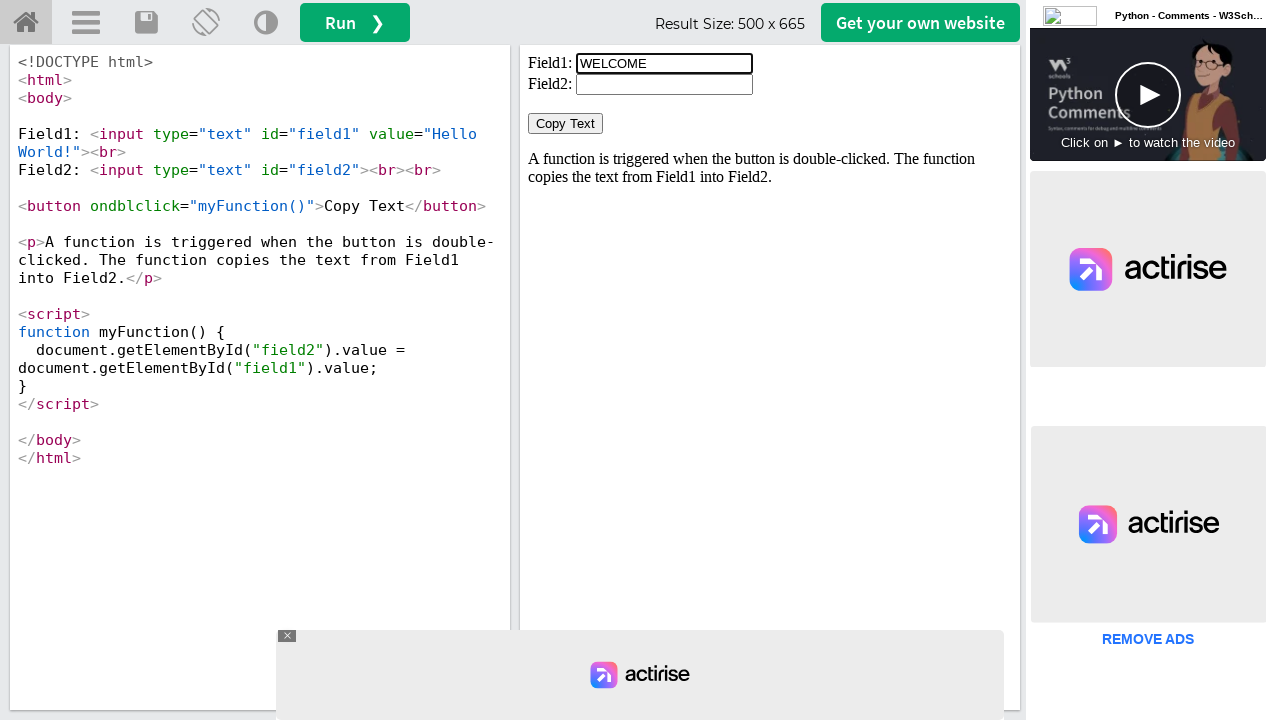

Double-clicked the 'Copy Text' button to copy text between fields at (566, 124) on iframe[id='iframeResult'] >> internal:control=enter-frame >> button:has-text('Co
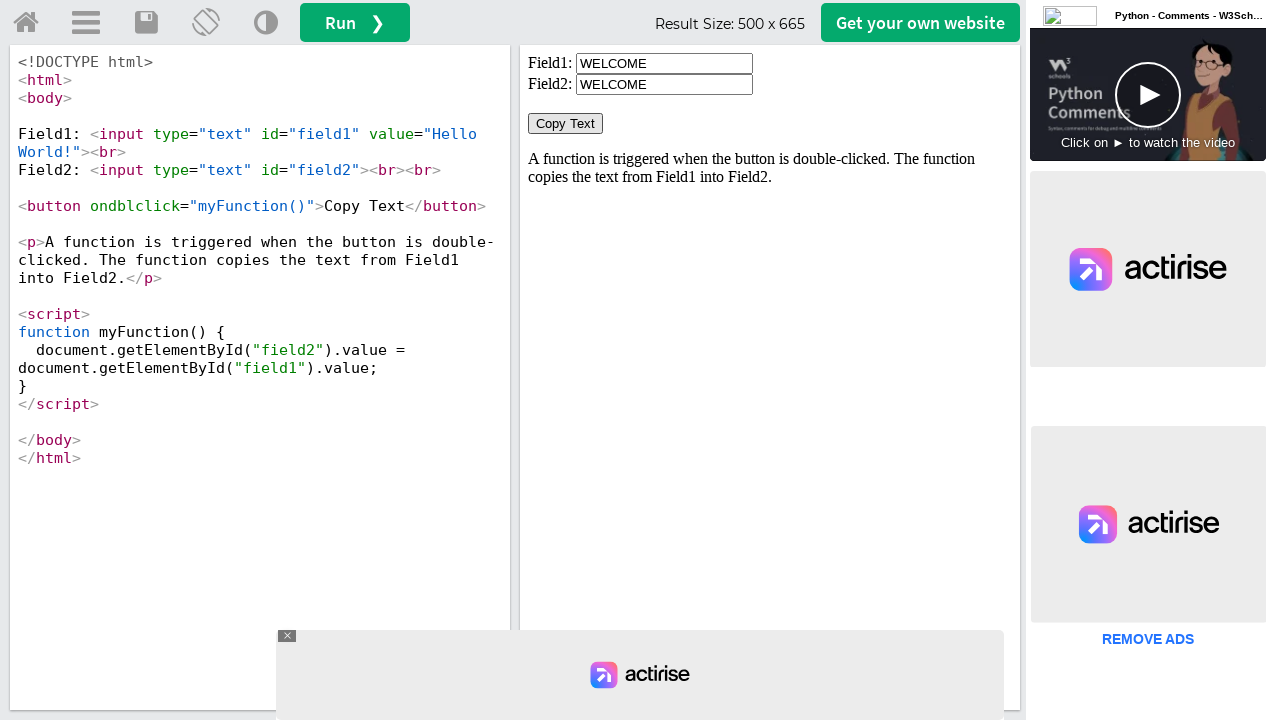

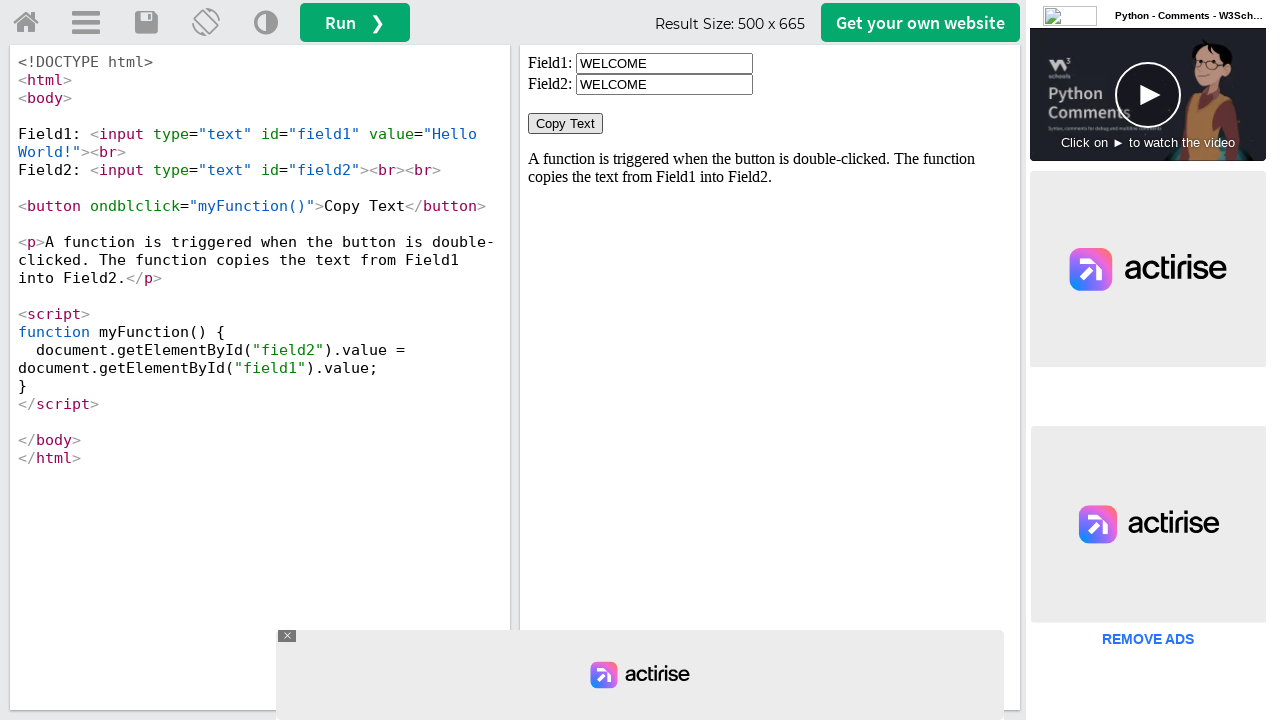